Simple browser automation test that navigates to the WSB university website and verifies the page loads by checking for the page title.

Starting URL: http://www.wsb.pl

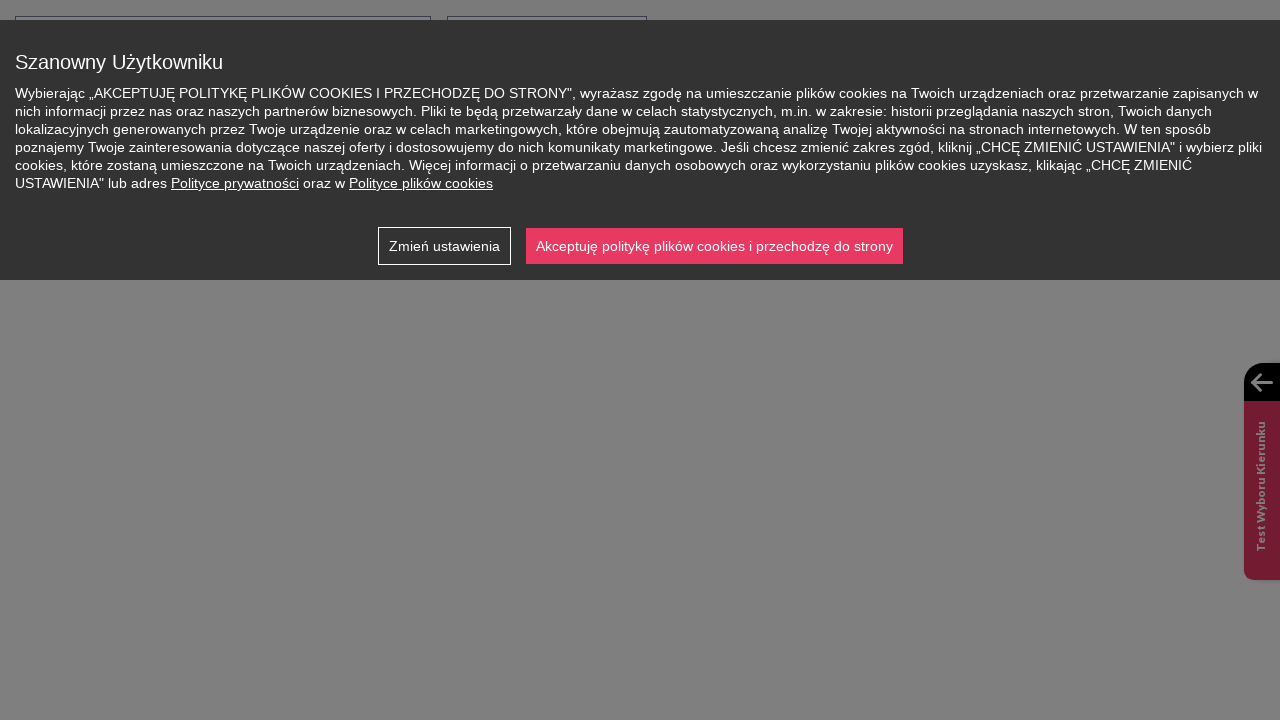

Set viewport size to 1920x1080
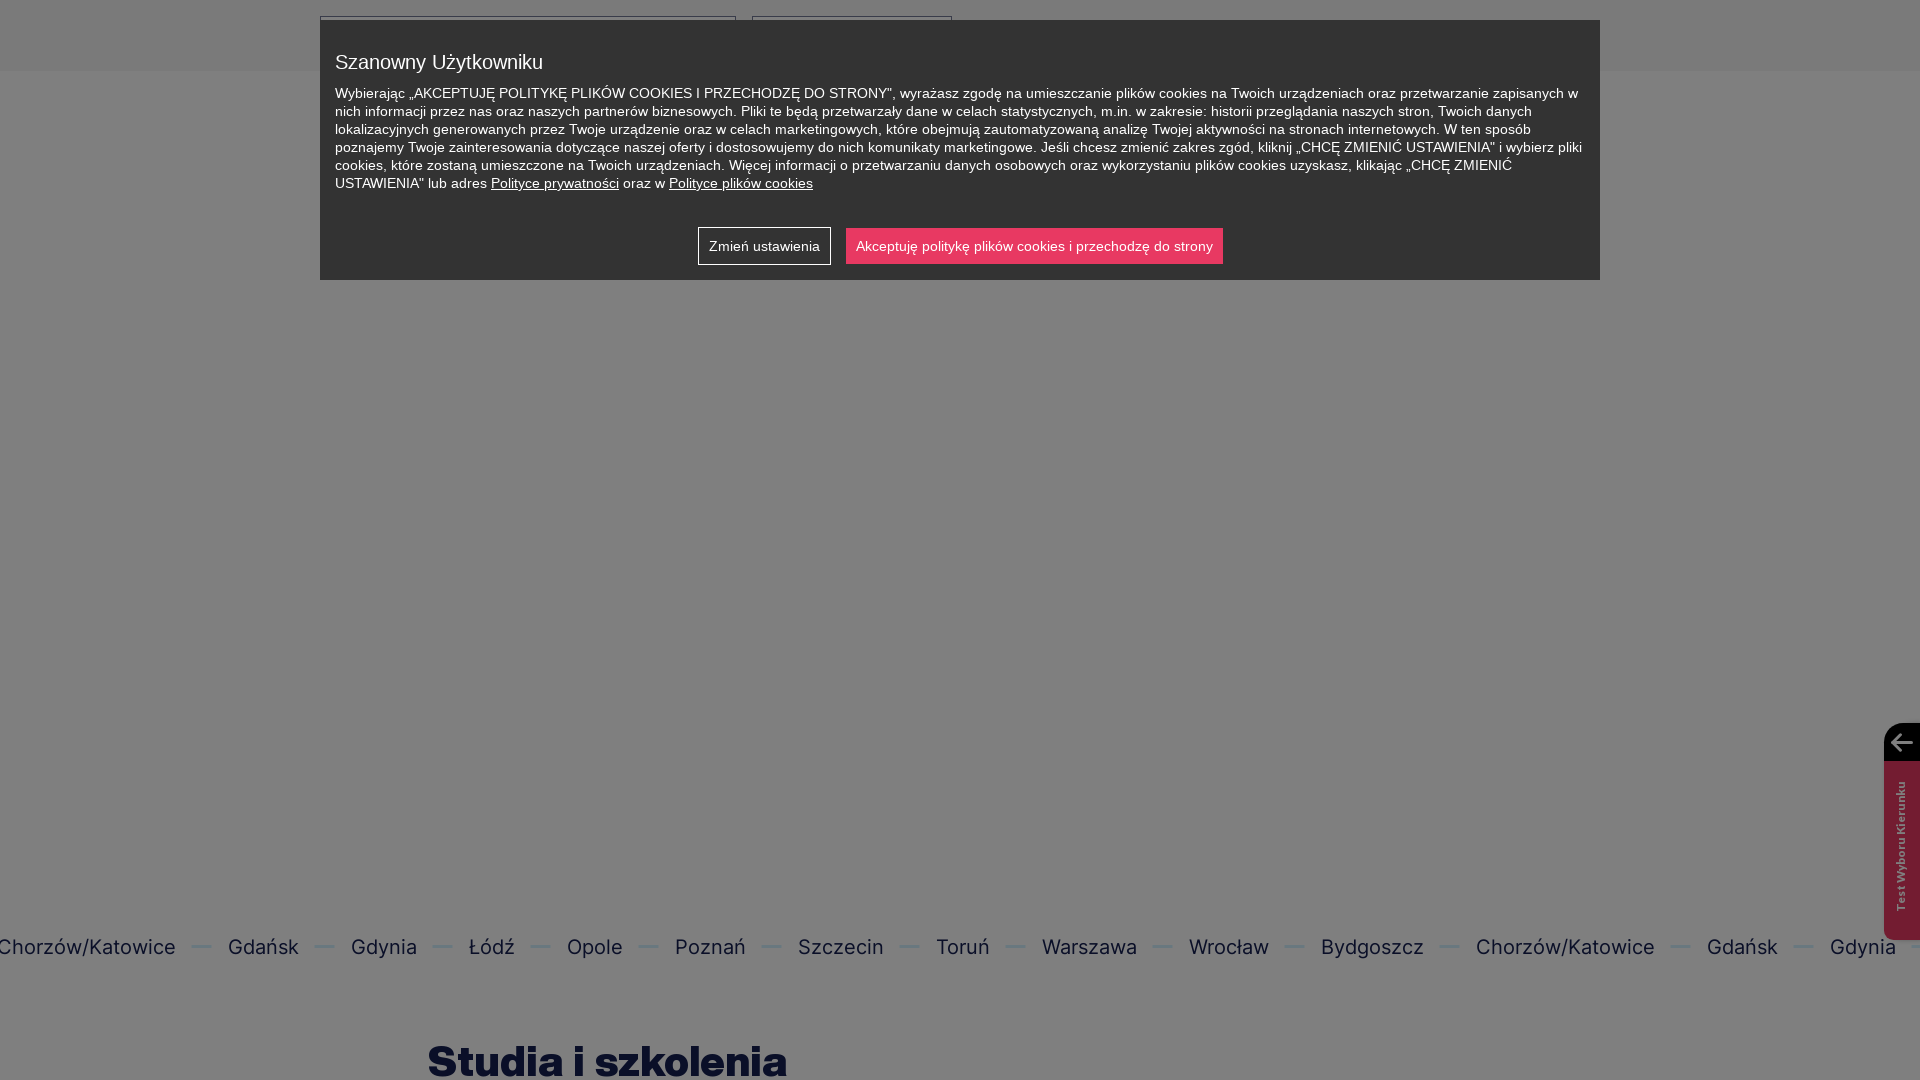

Waited for page DOM content to load
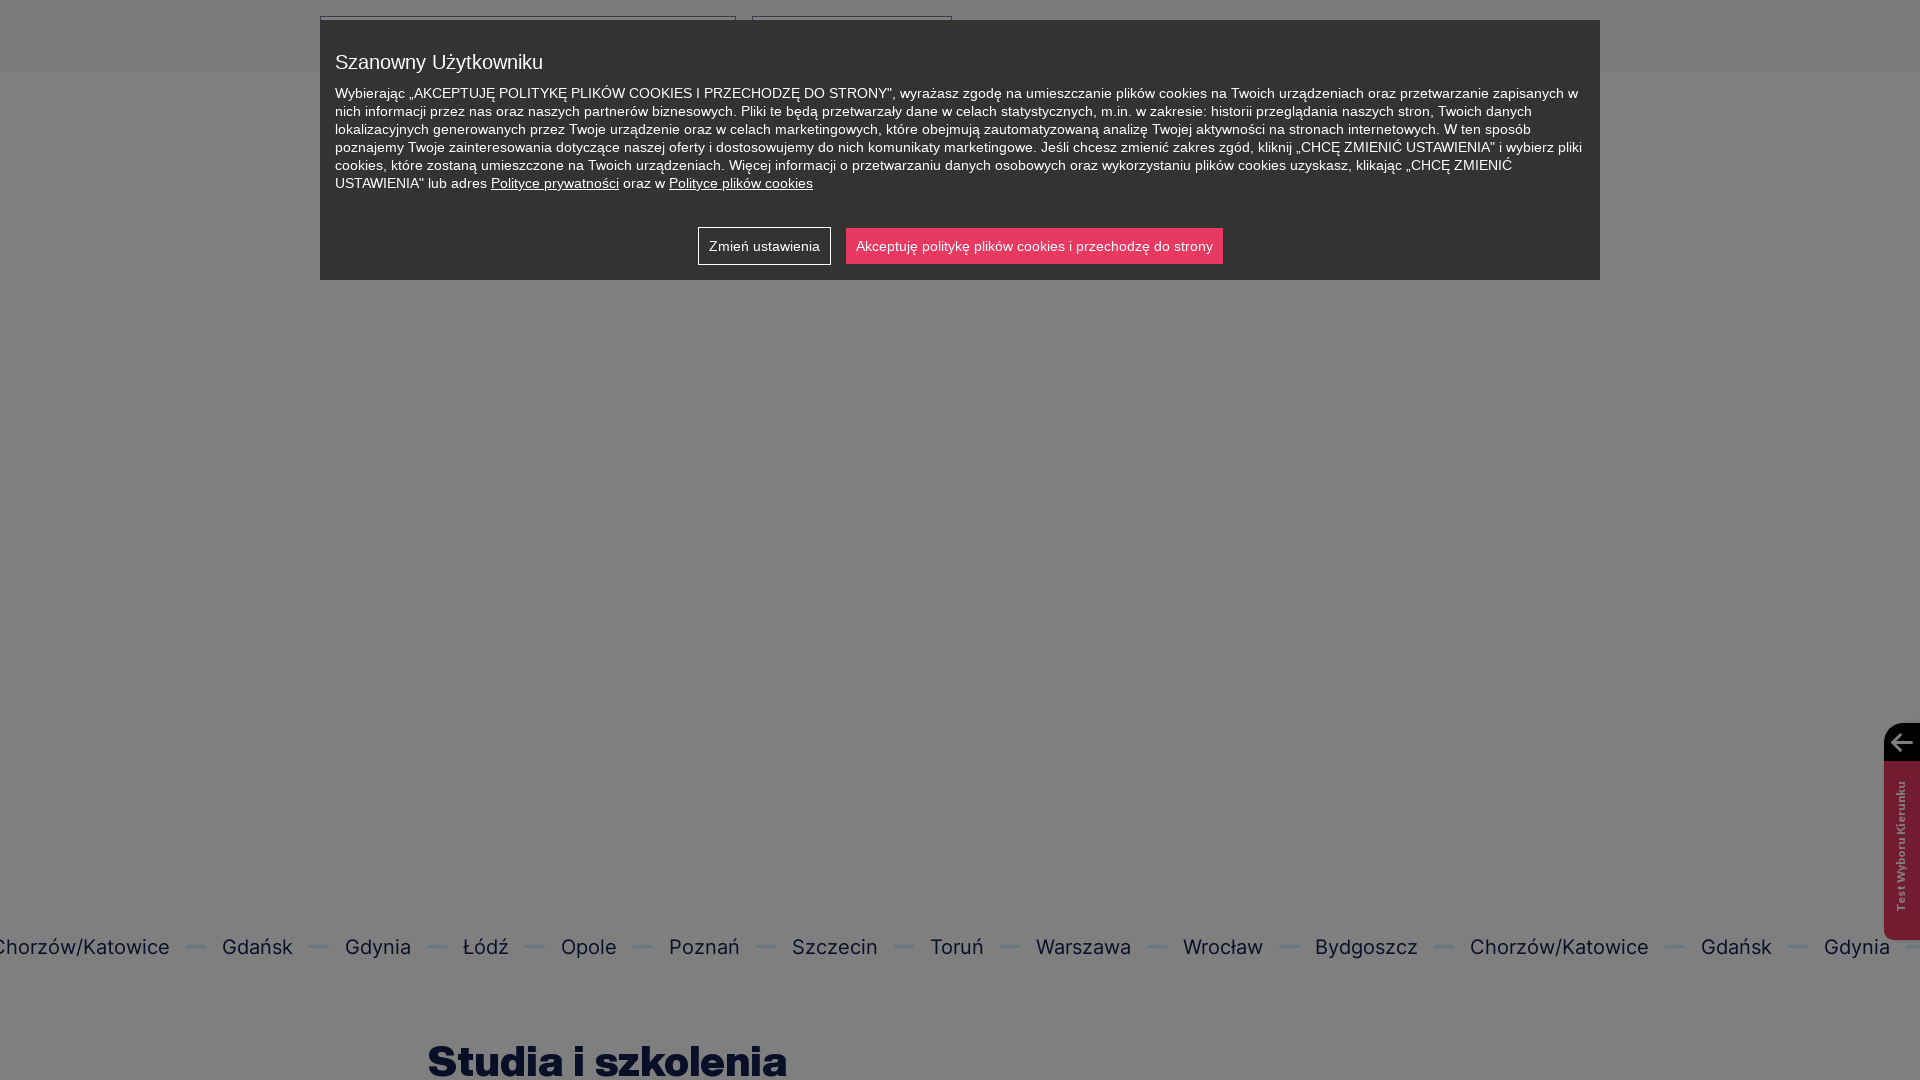

Verified page title - WSB website loaded successfully
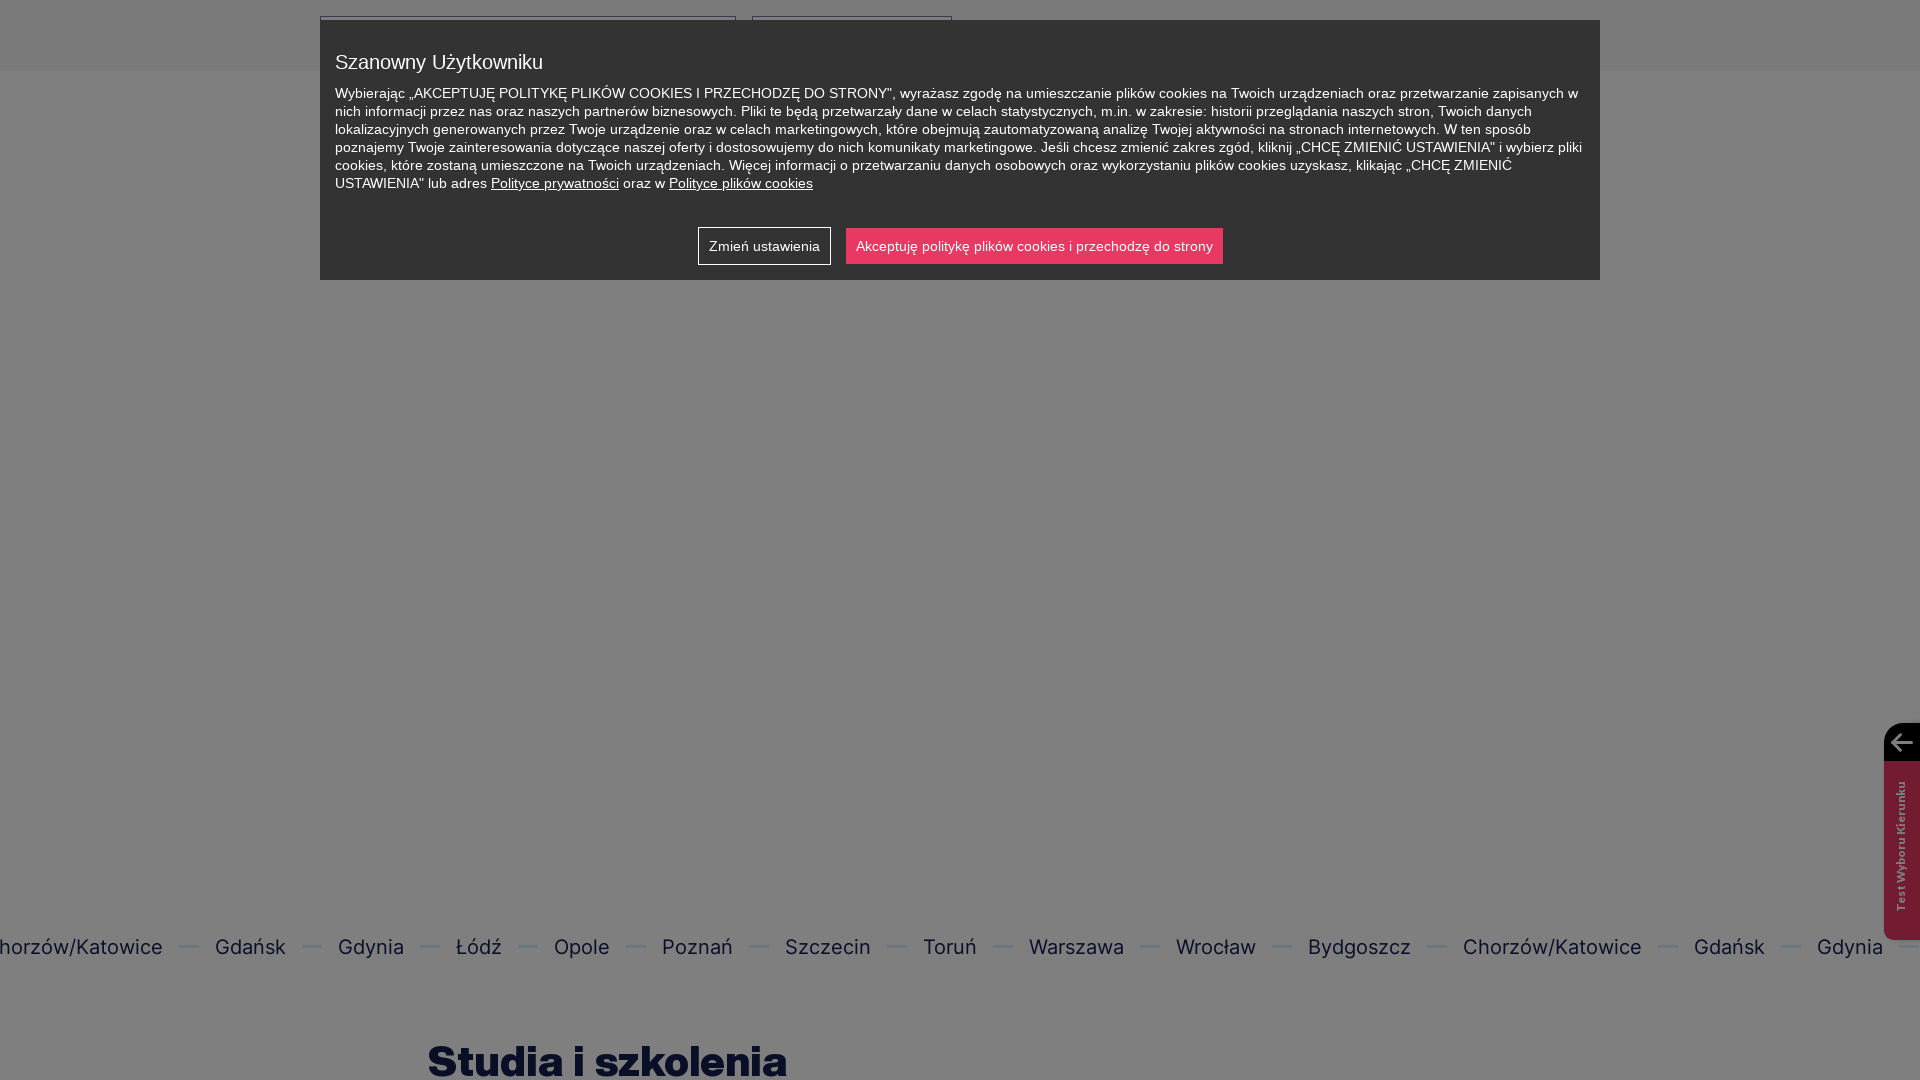

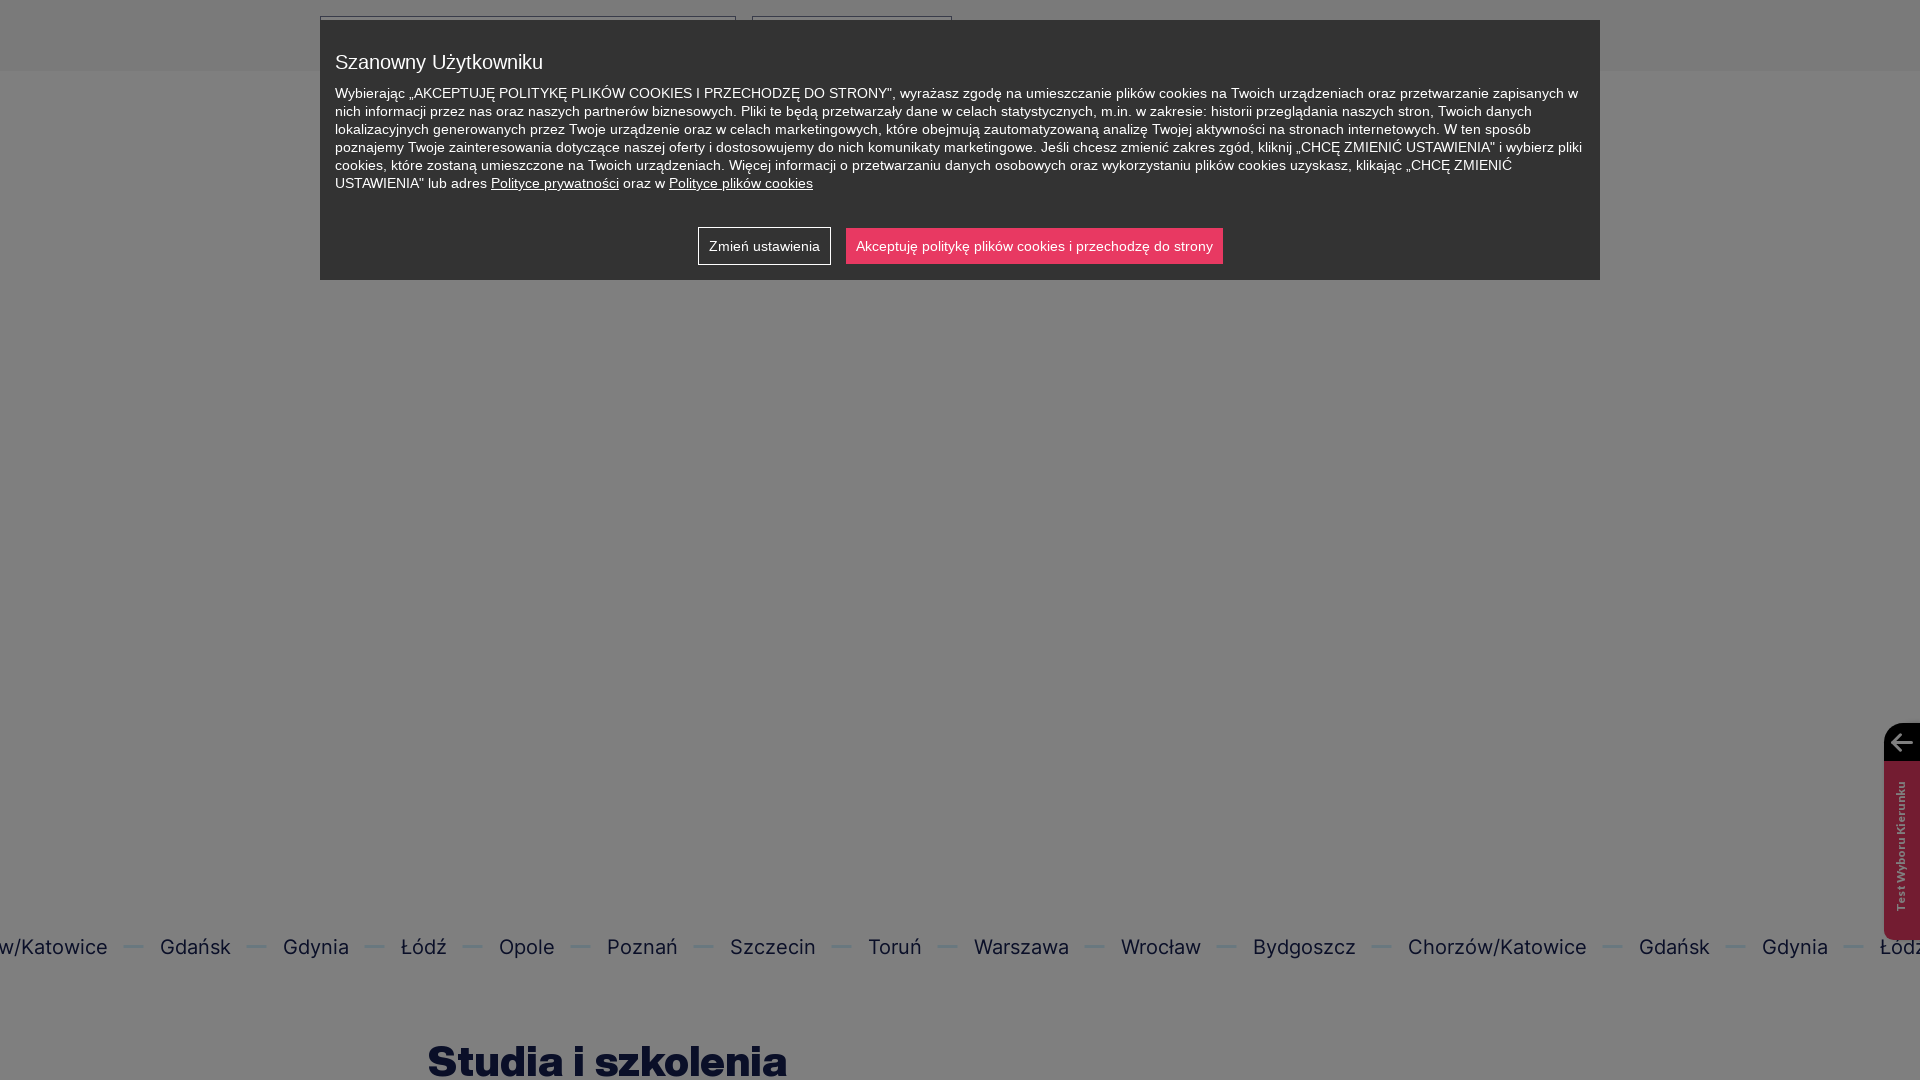